Tests a math quiz form by reading two numbers displayed on the page, calculating their sum, selecting the result from a dropdown menu, and submitting the form.

Starting URL: http://suninjuly.github.io/selects1.html

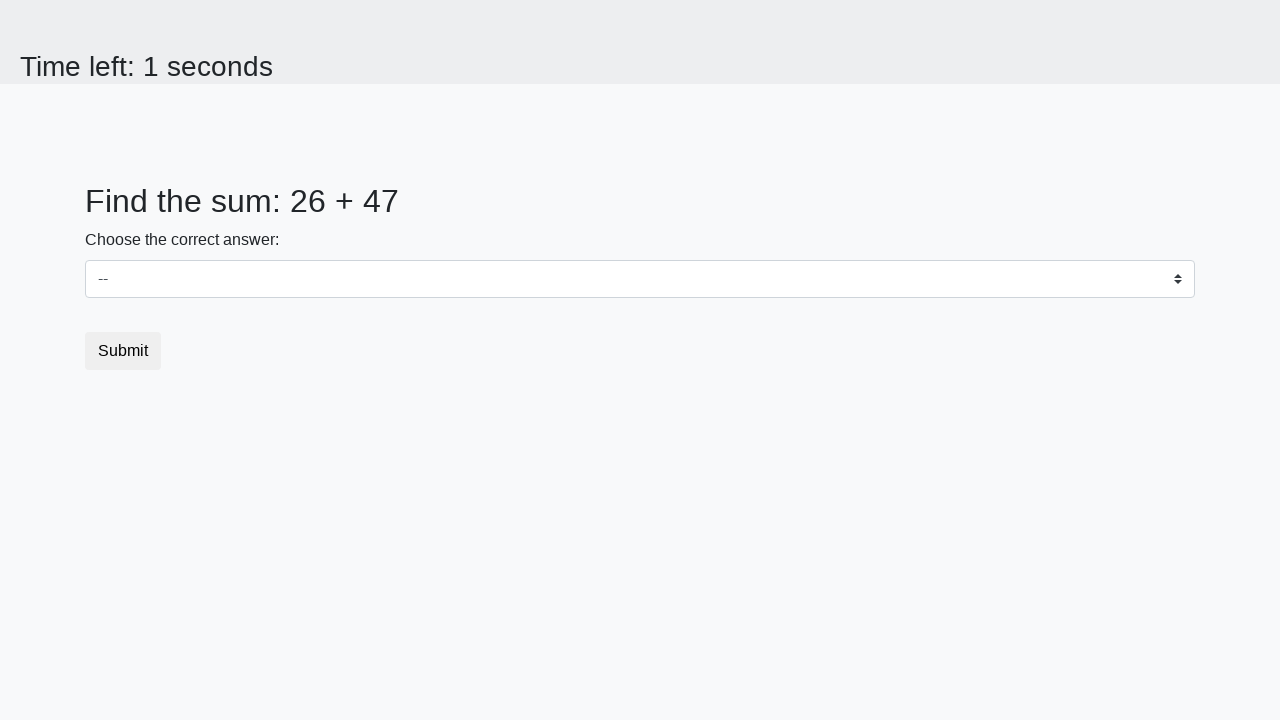

Read first number from #num1 element
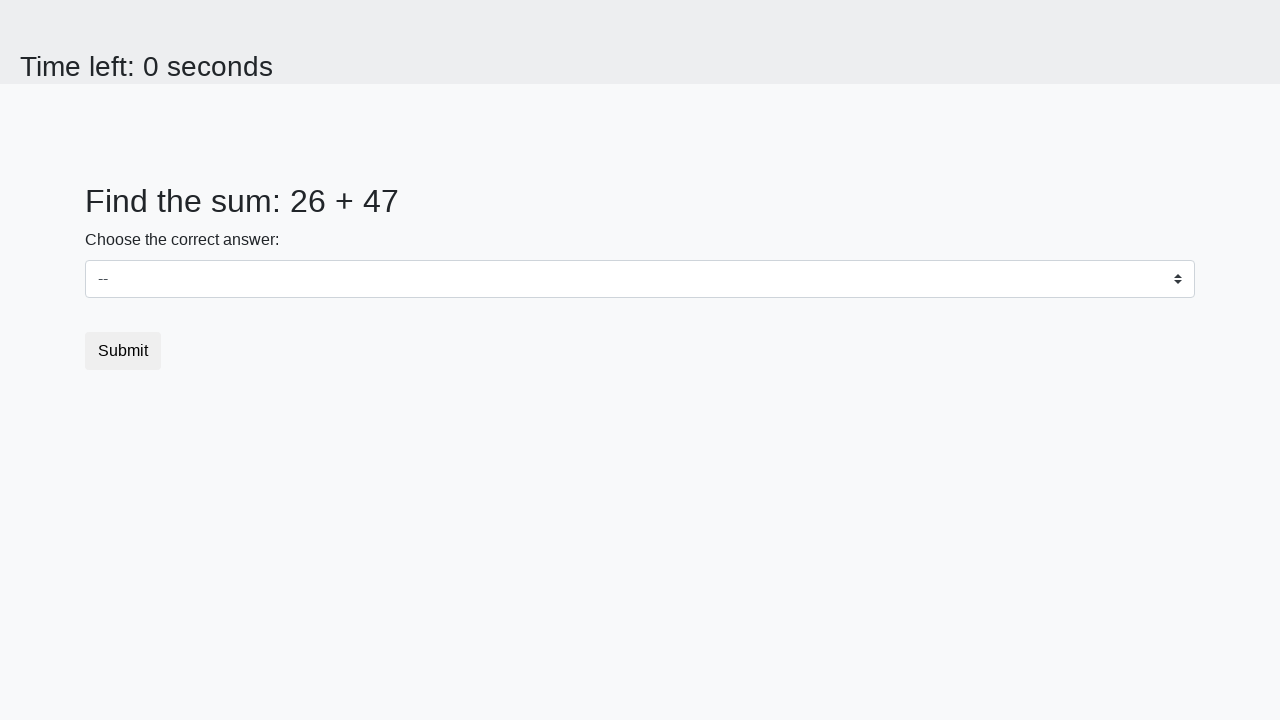

Read second number from #num2 element
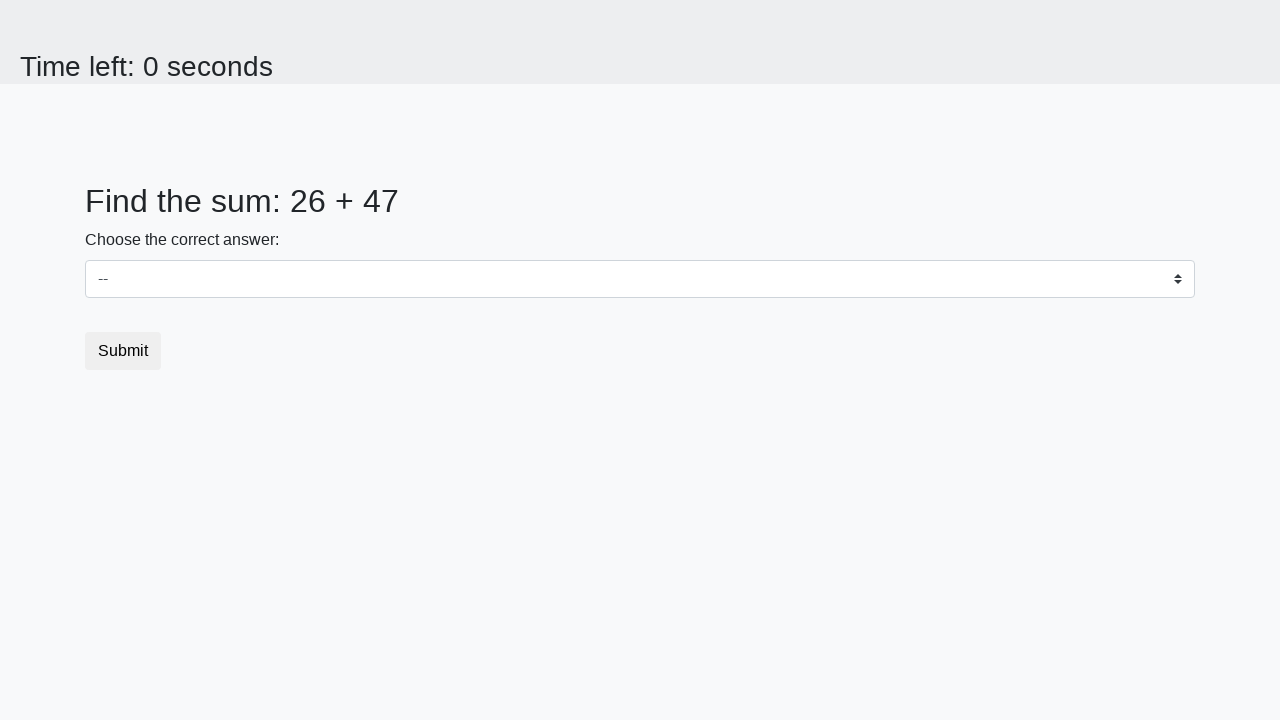

Calculated sum: 73
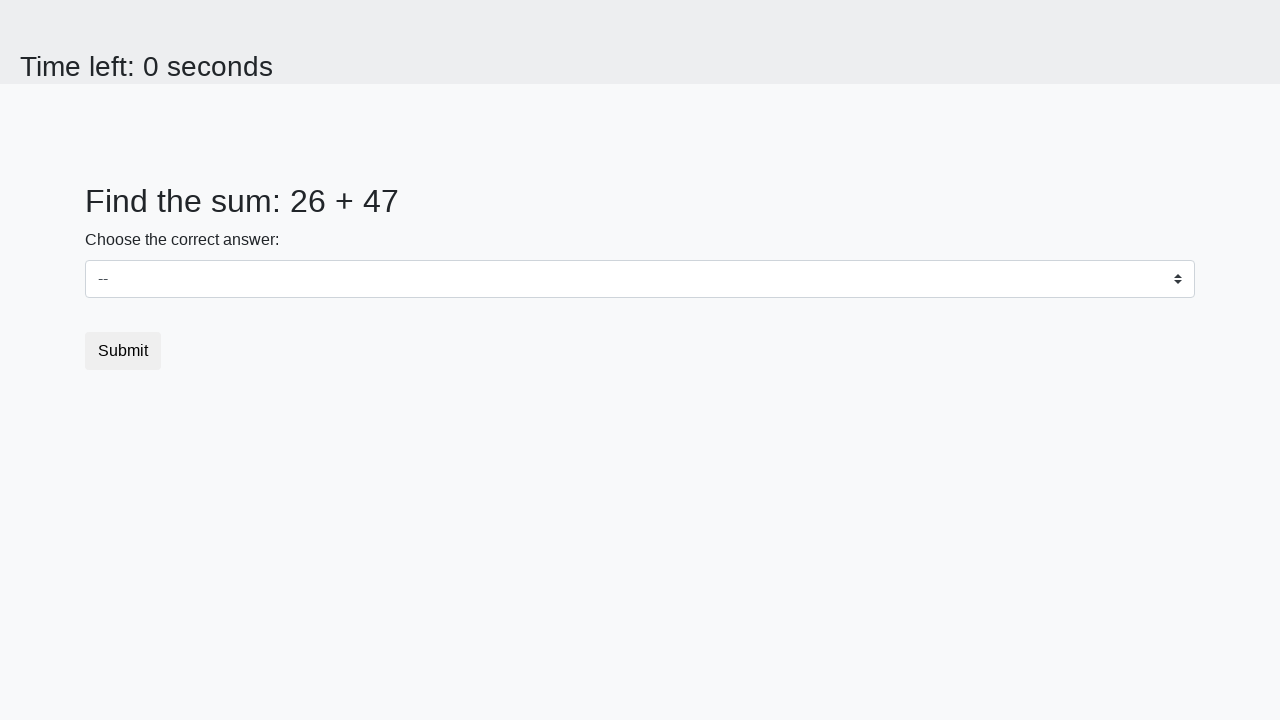

Selected sum value '73' from dropdown menu on select
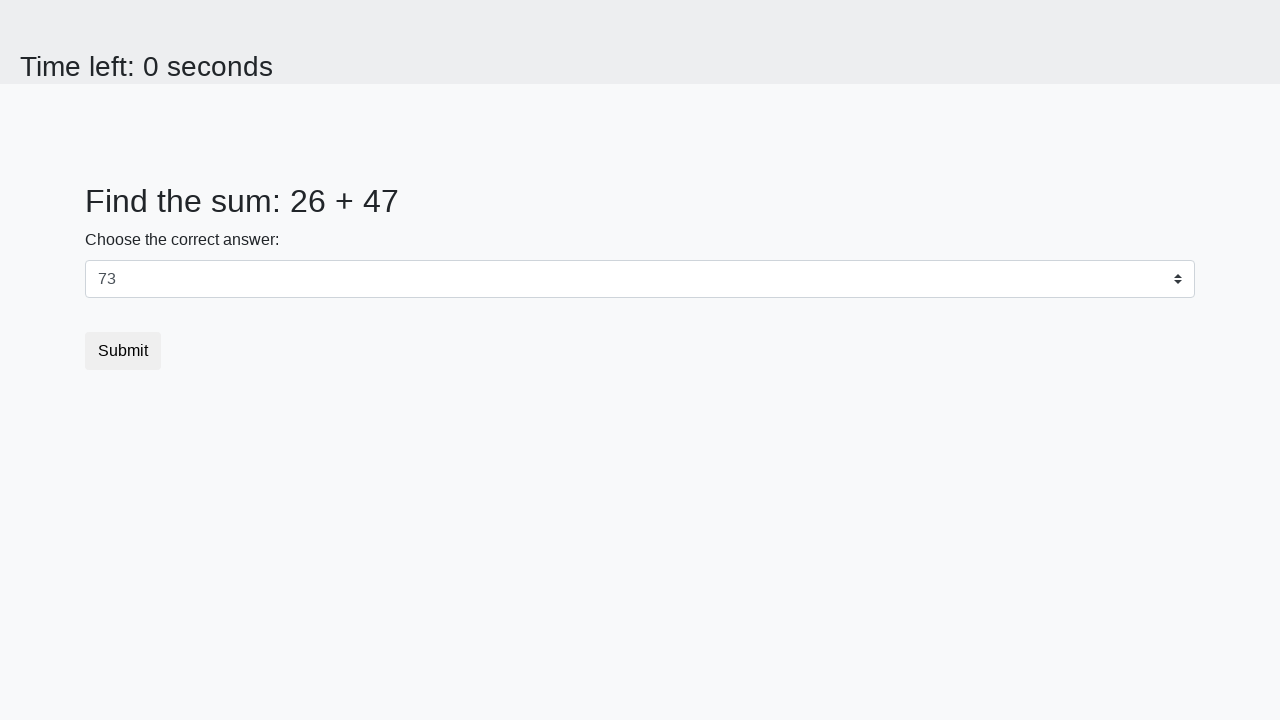

Clicked submit button to submit the form at (123, 351) on button.btn
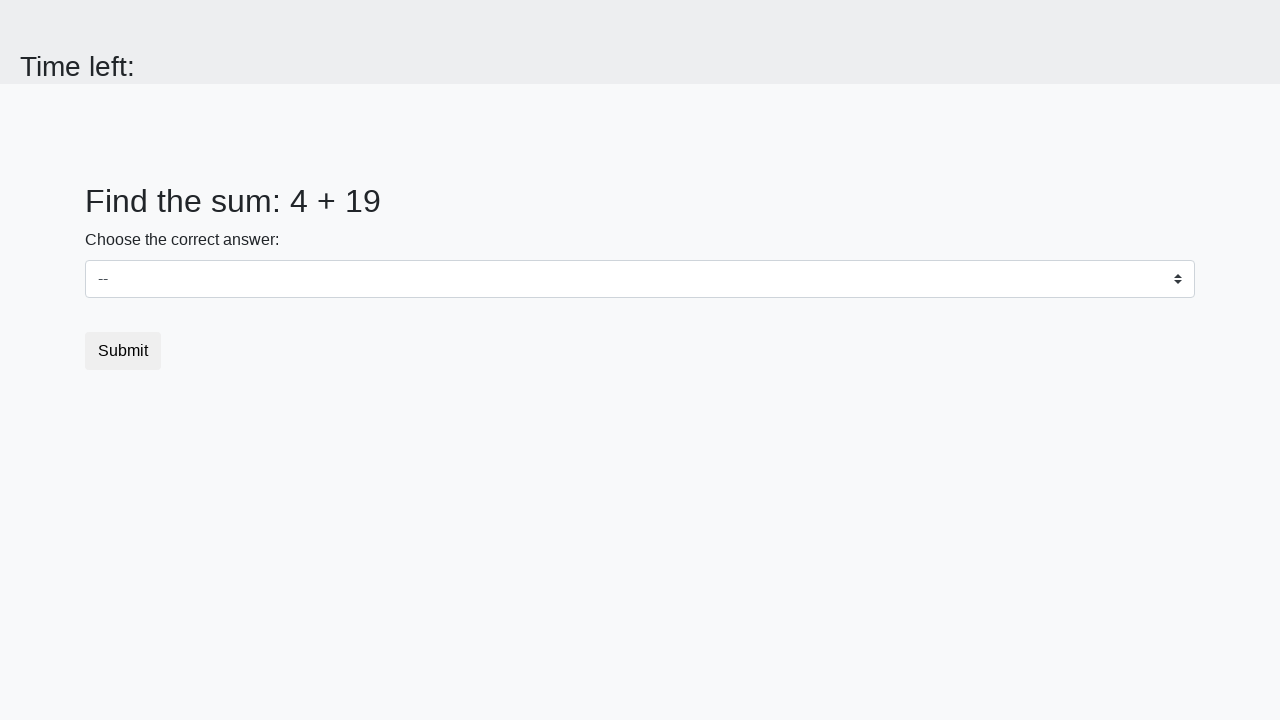

Waited 2 seconds for page response
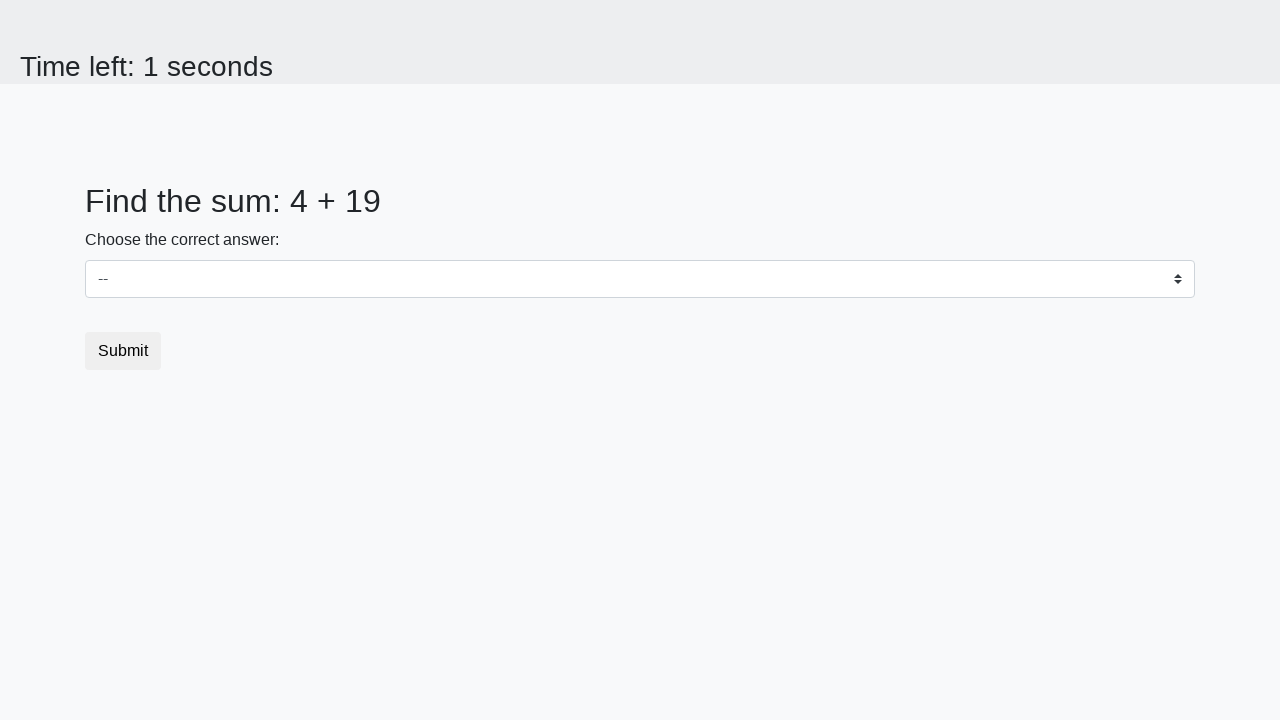

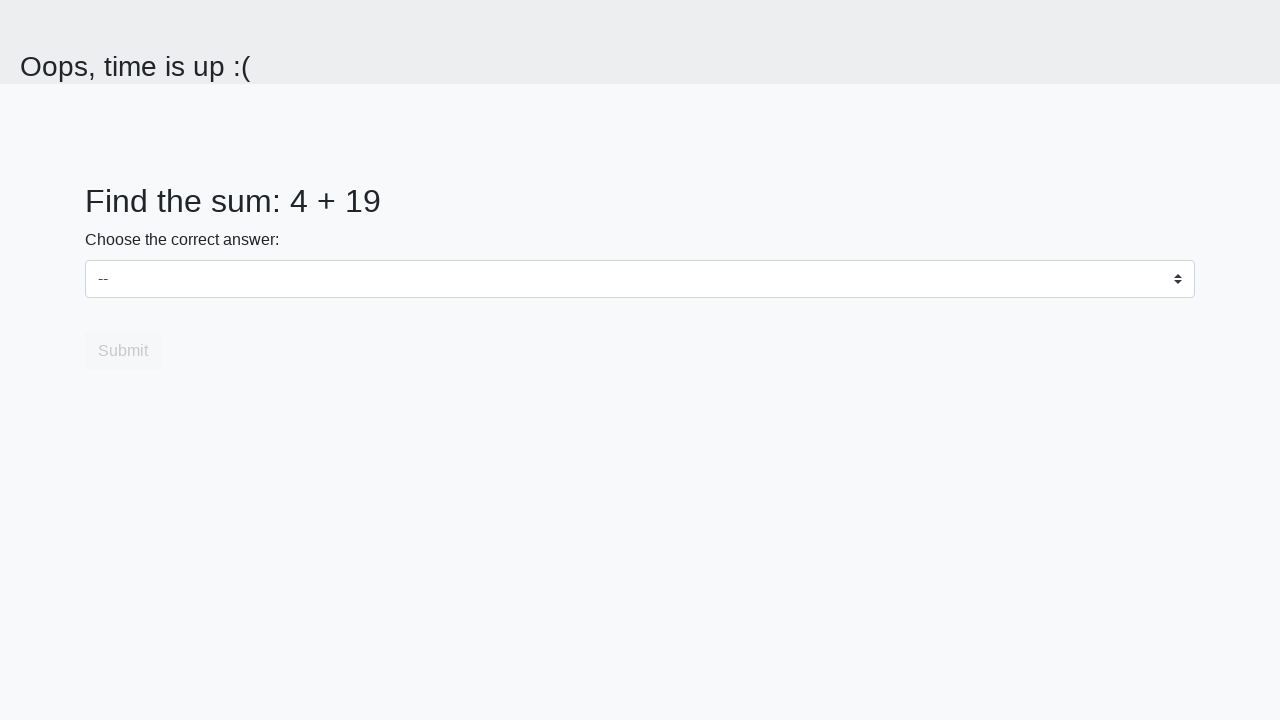